Tests iframe navigation and interaction by switching between multiple nested frames, selecting dropdown options, and filling form fields

Starting URL: https://www.hyrtutorials.com/p/frames-practice.html

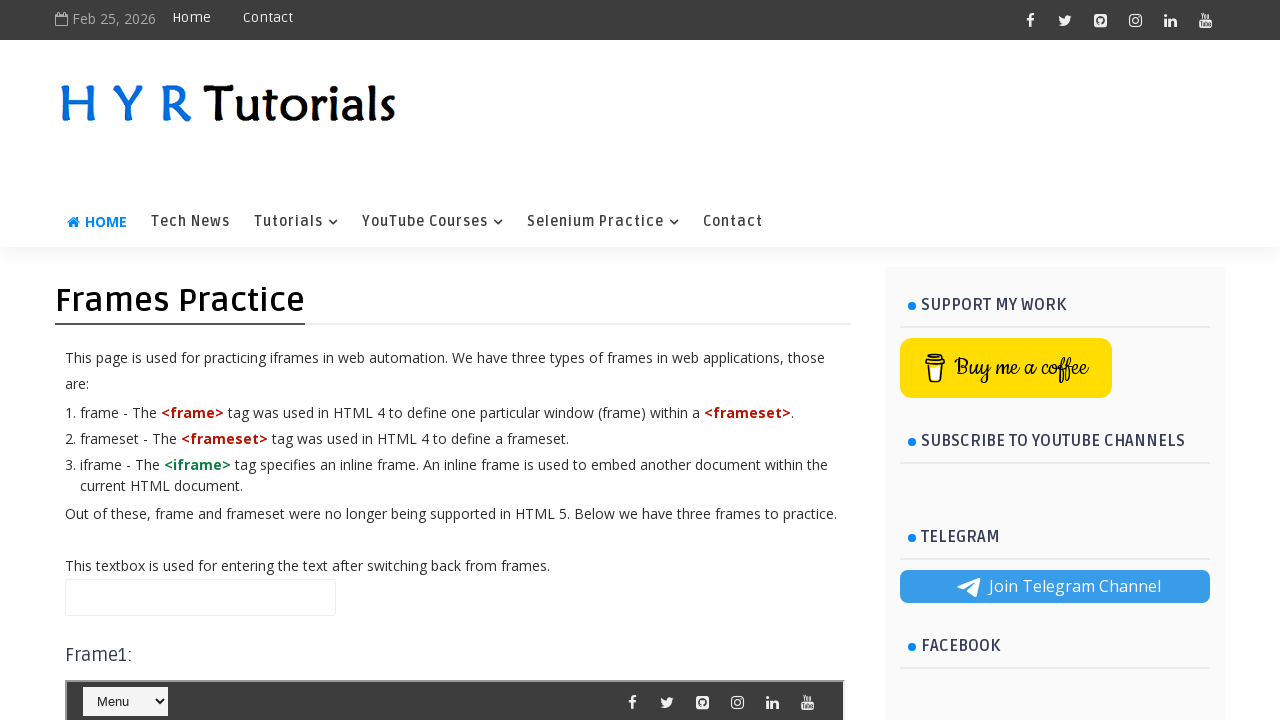

Located first iframe (frm1)
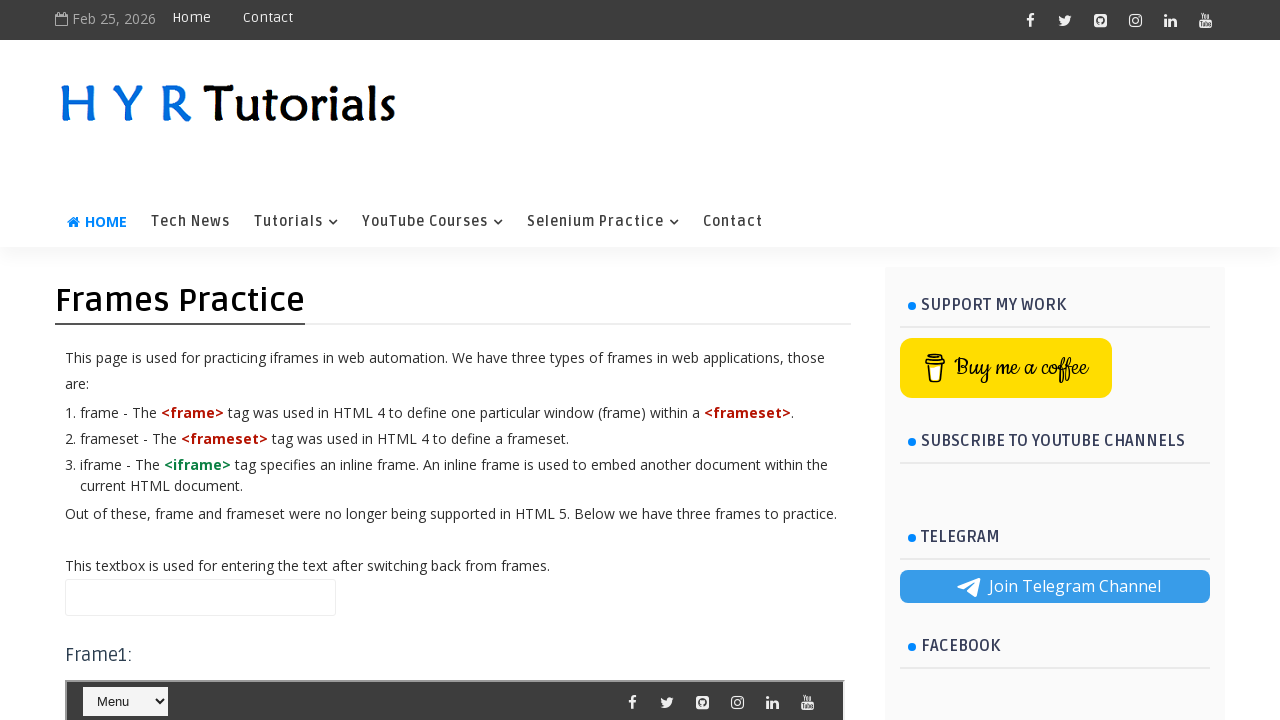

Selected 'Java' from course dropdown in first iframe on iframe#frm1 >> internal:control=enter-frame >> select#course
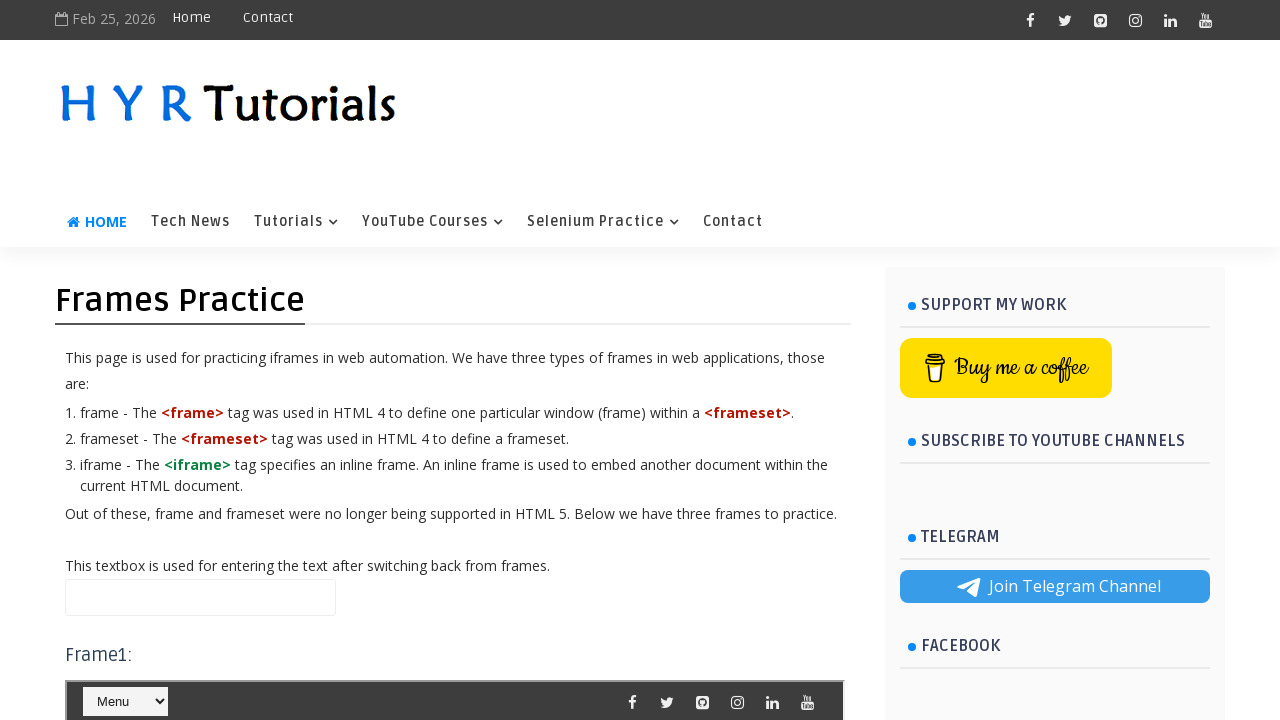

Retrieved text from first list item in first iframe
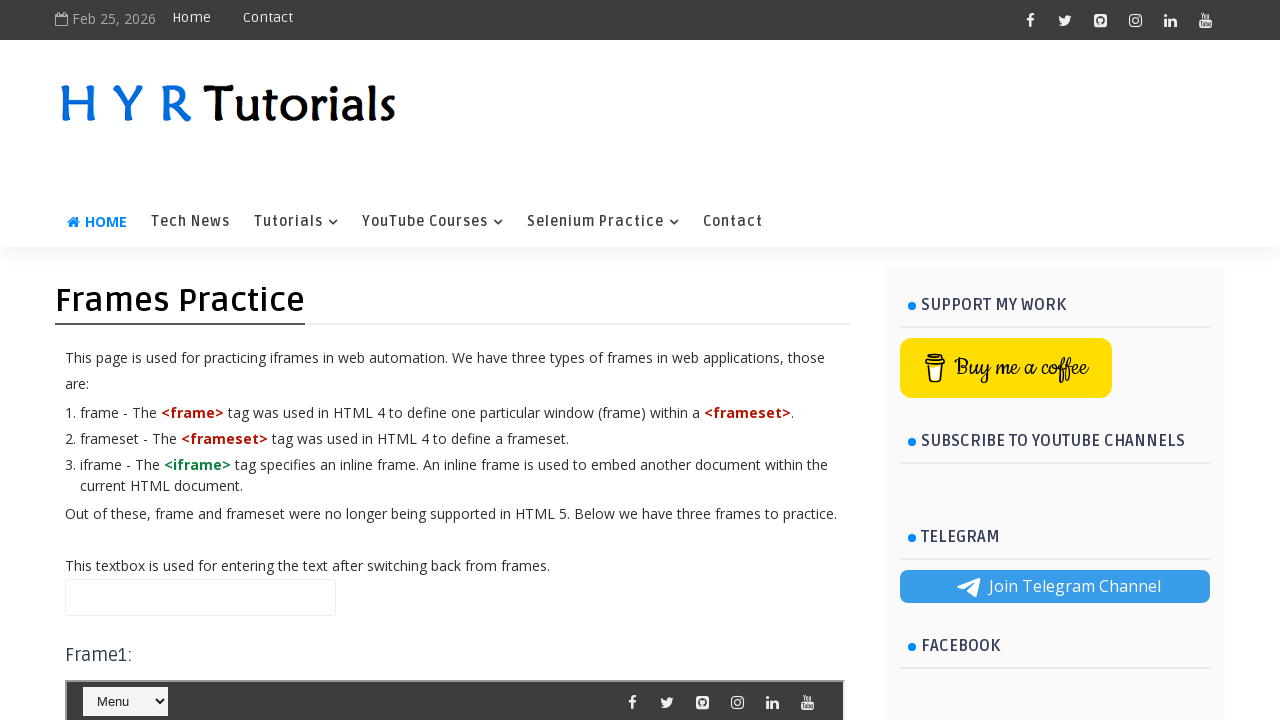

Located third iframe (frm3)
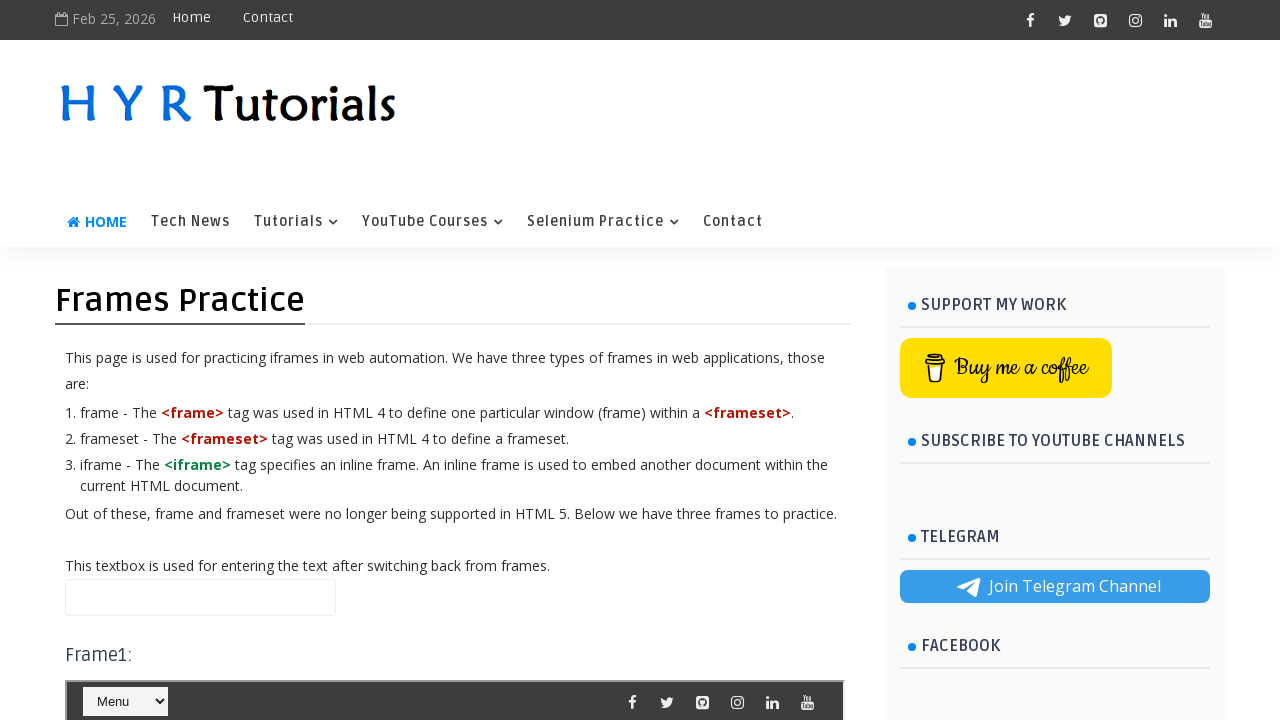

Located nested second iframe (frm2) inside third iframe
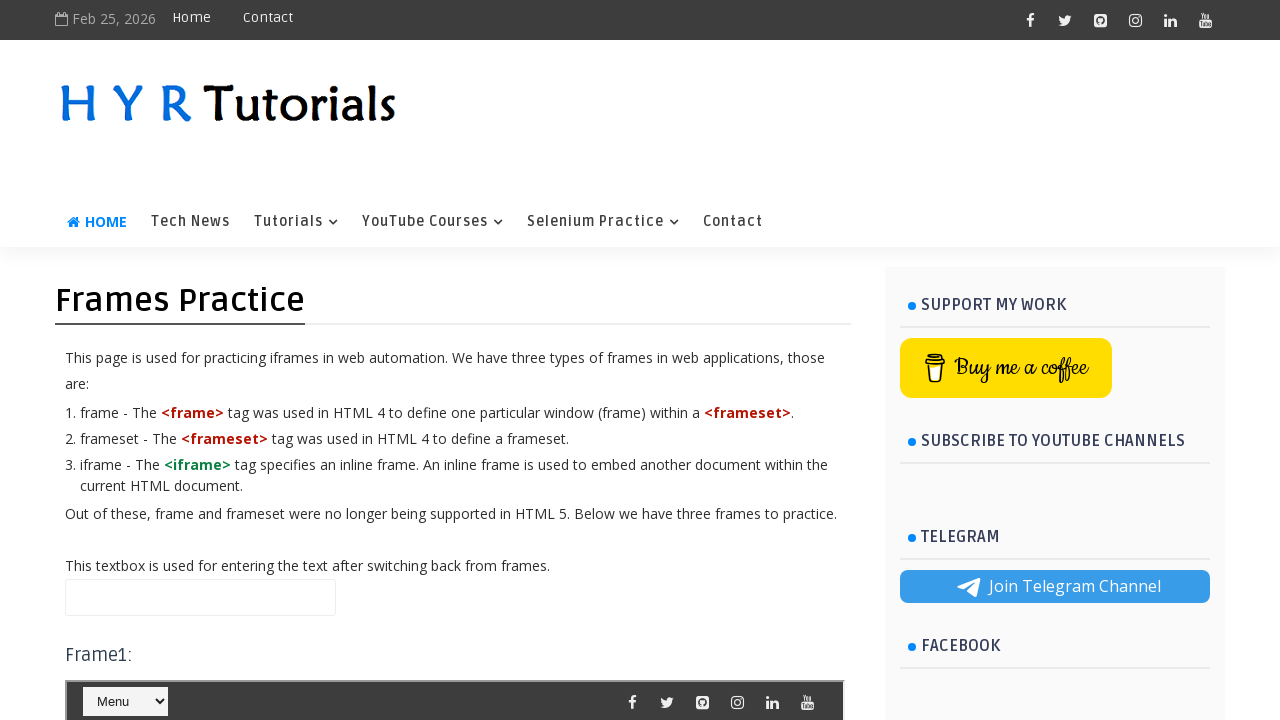

Retrieved heading text from nested frame
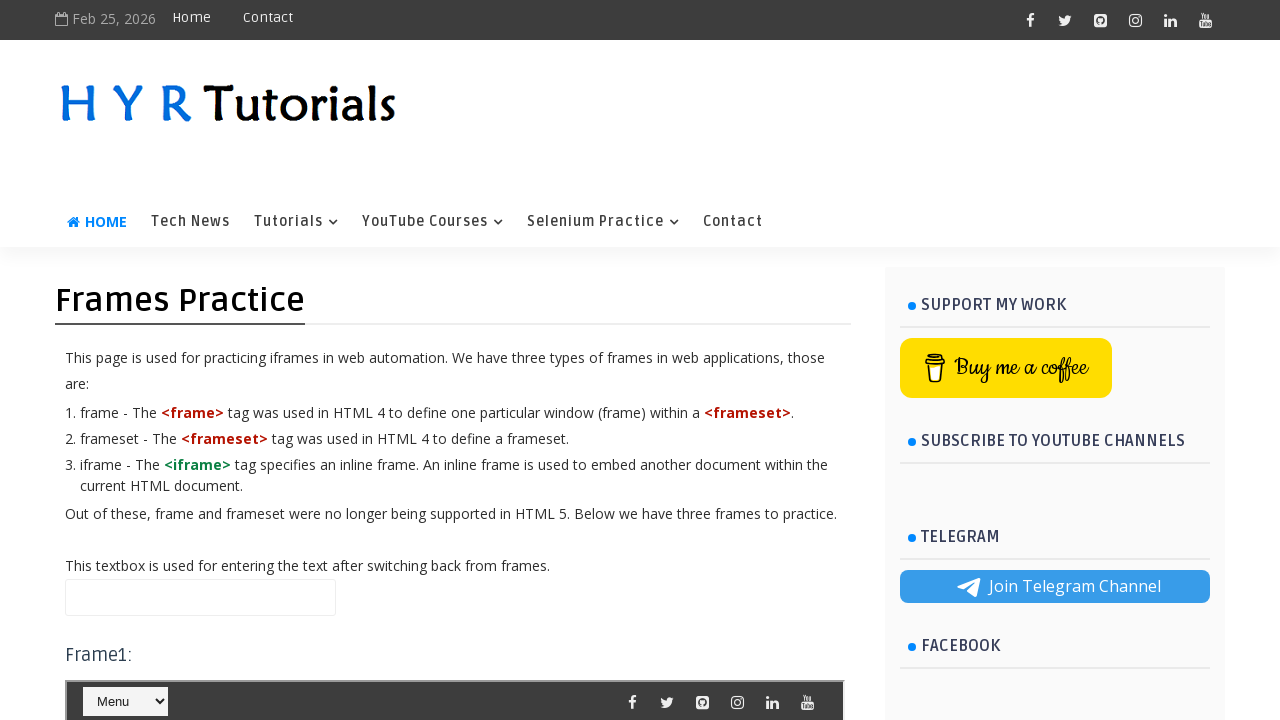

Selected 'Contact' from navigation dropdown in third iframe on iframe#frm3 >> internal:control=enter-frame >> select#selectnav2
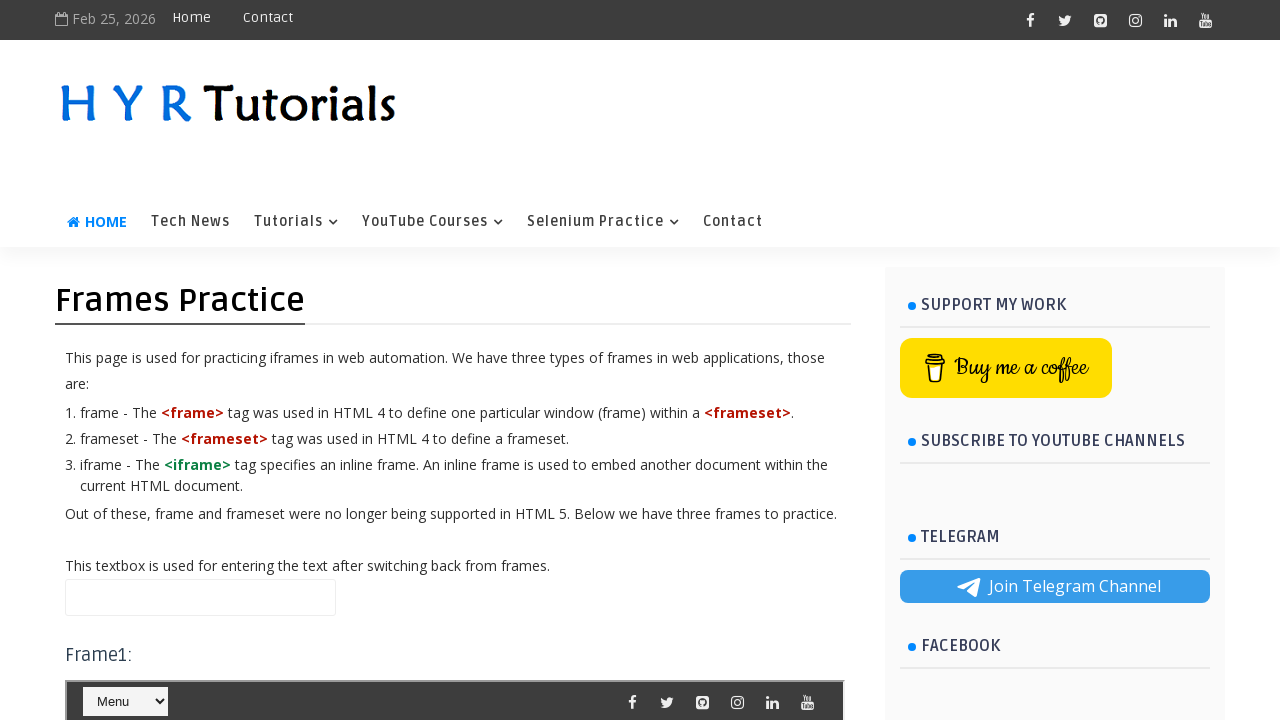

Cleared name input field on main page on input#name
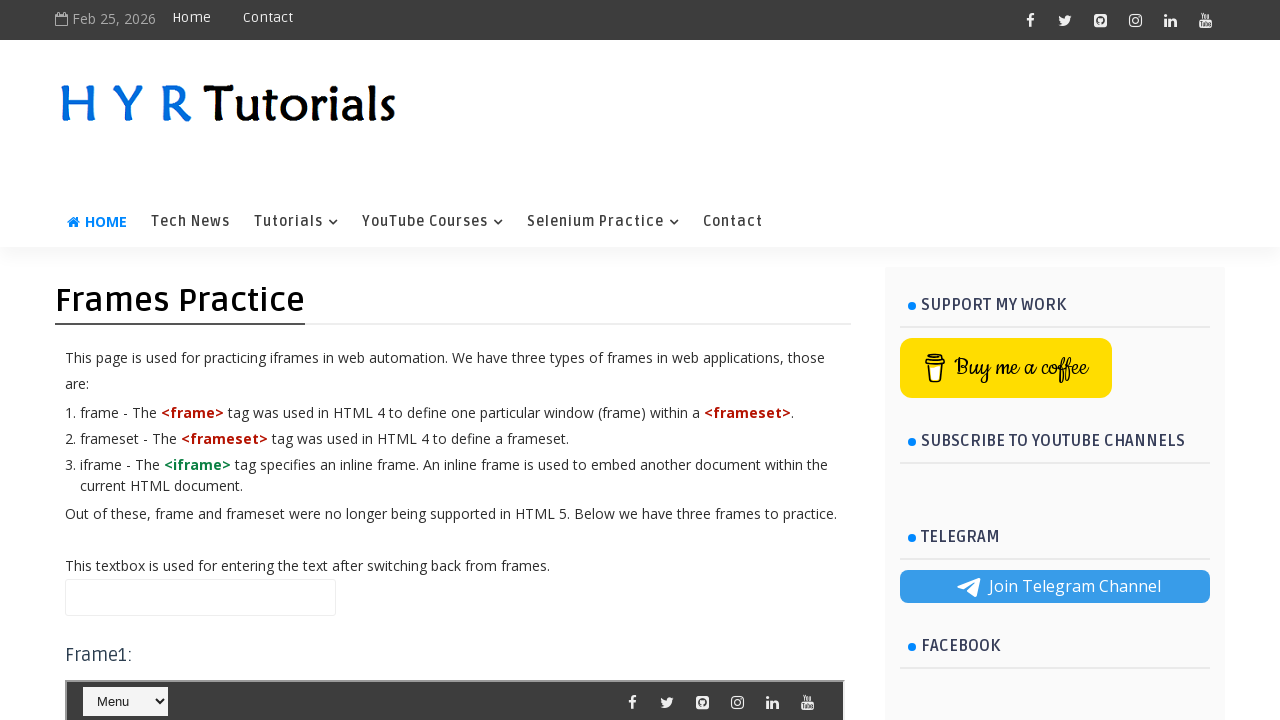

Filled name input field with 'frames over' on main page on input#name
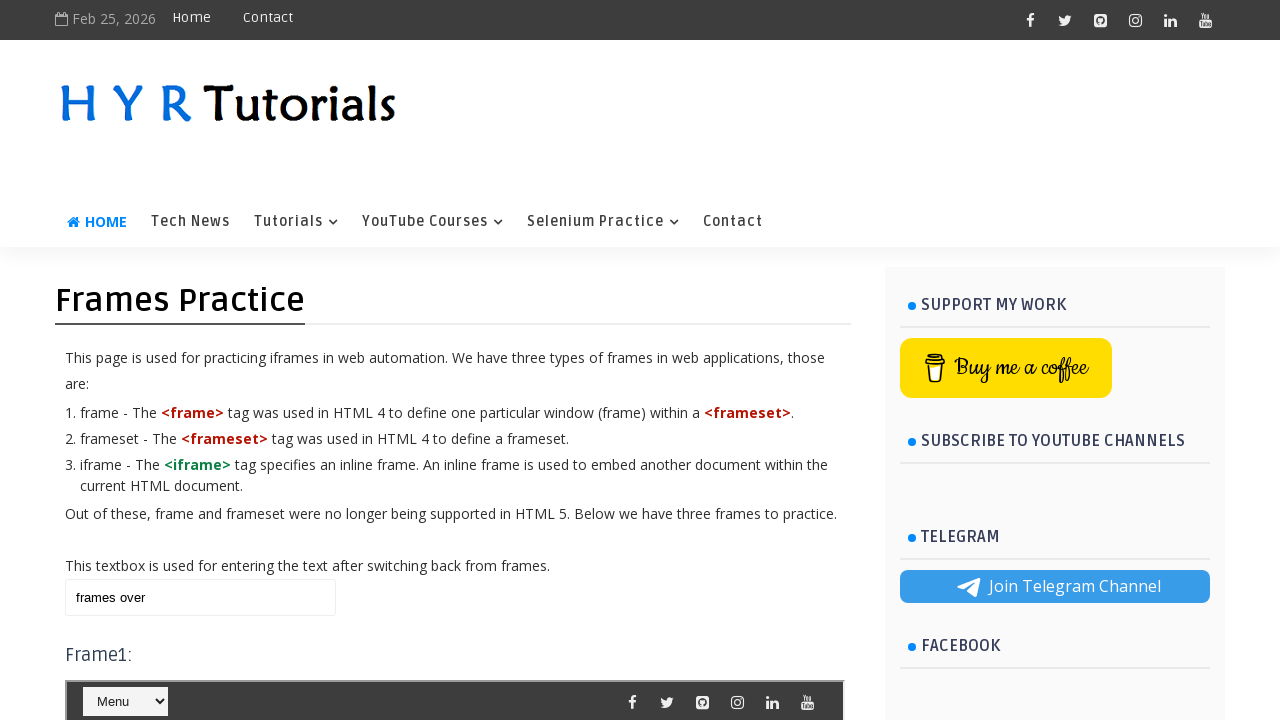

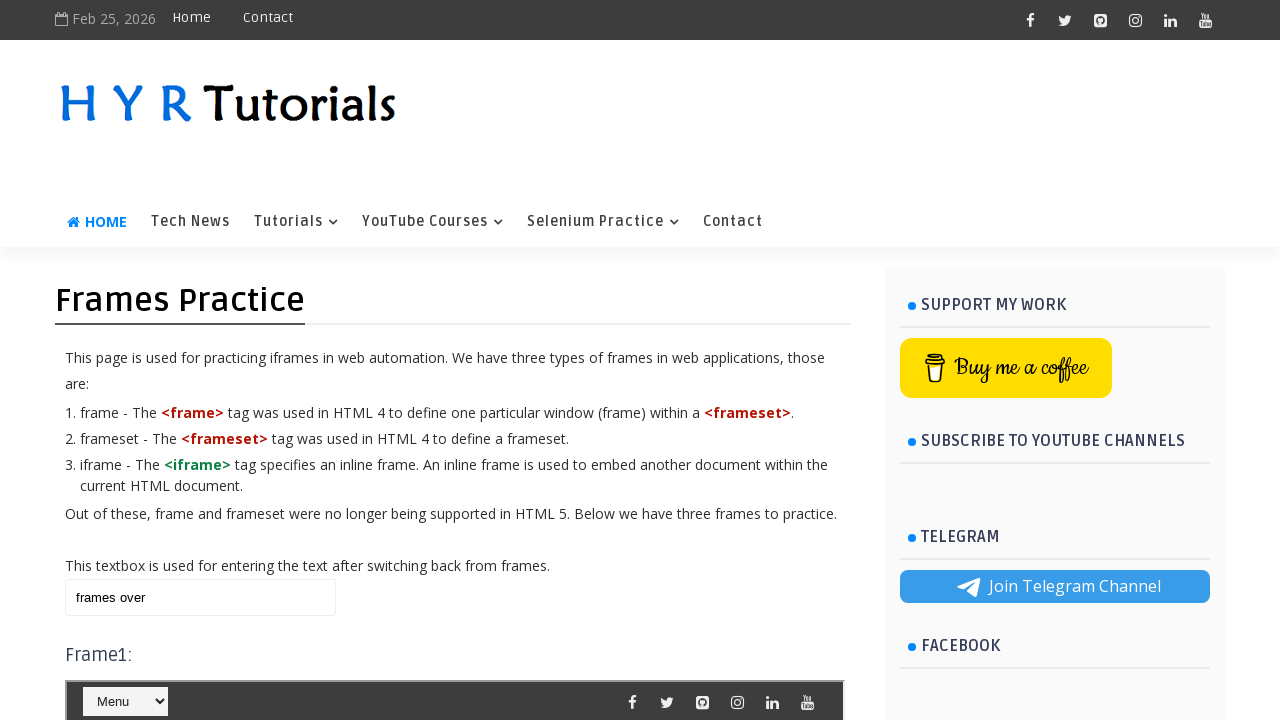